Tests switching between browser windows/tabs and verifying content in a new window

Starting URL: https://the-internet.herokuapp.com/context_menu

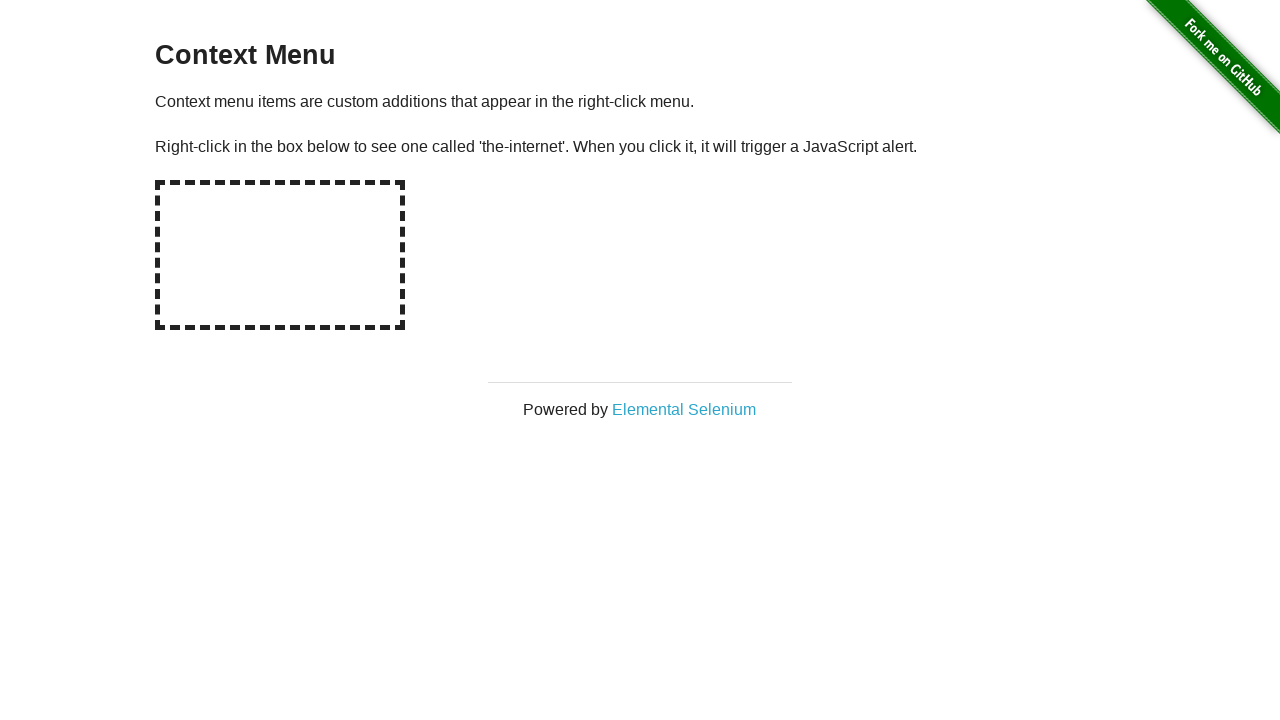

Clicked link that opens new tab at (684, 409) on xpath=//a[@target='_blank']
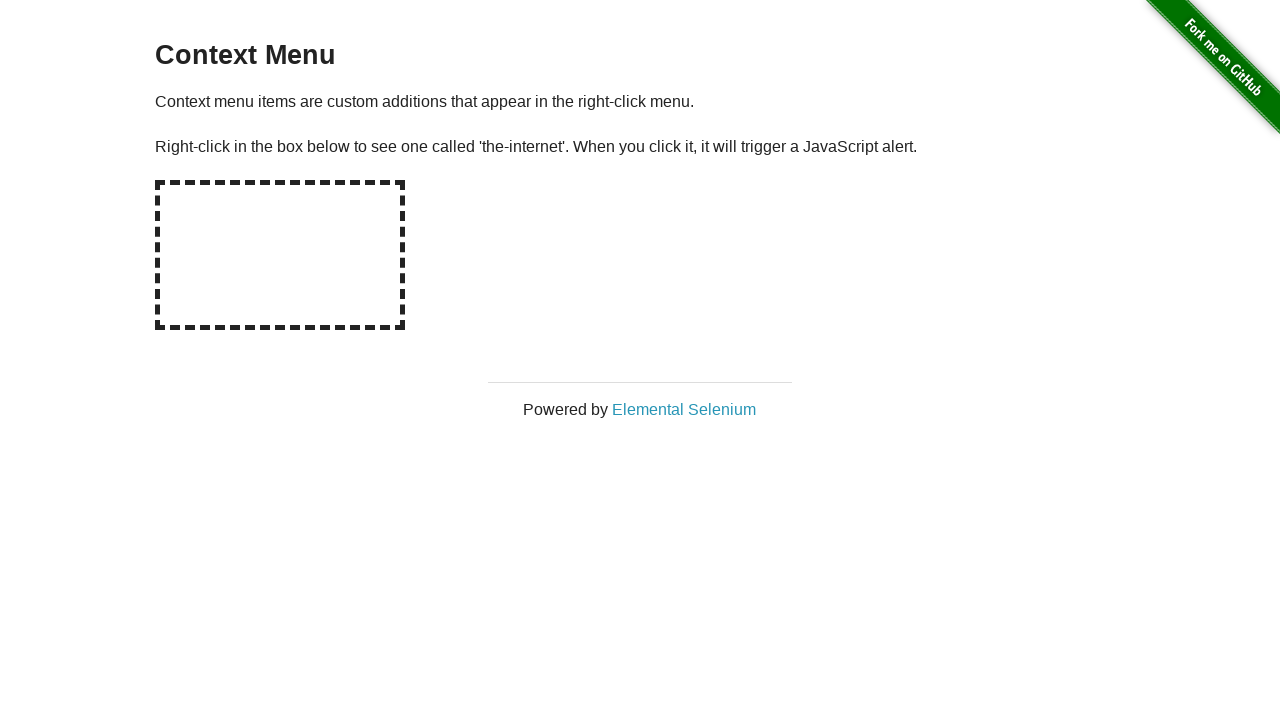

Captured new popup window/tab
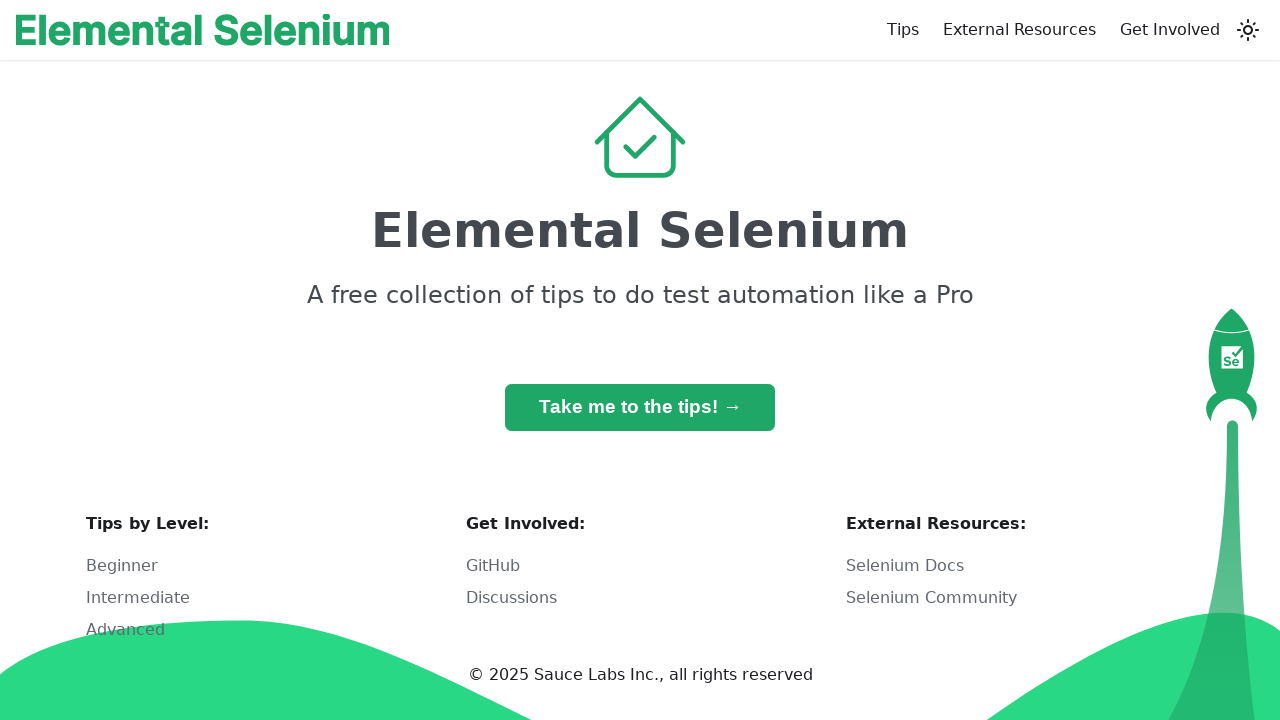

Waited for new page to fully load
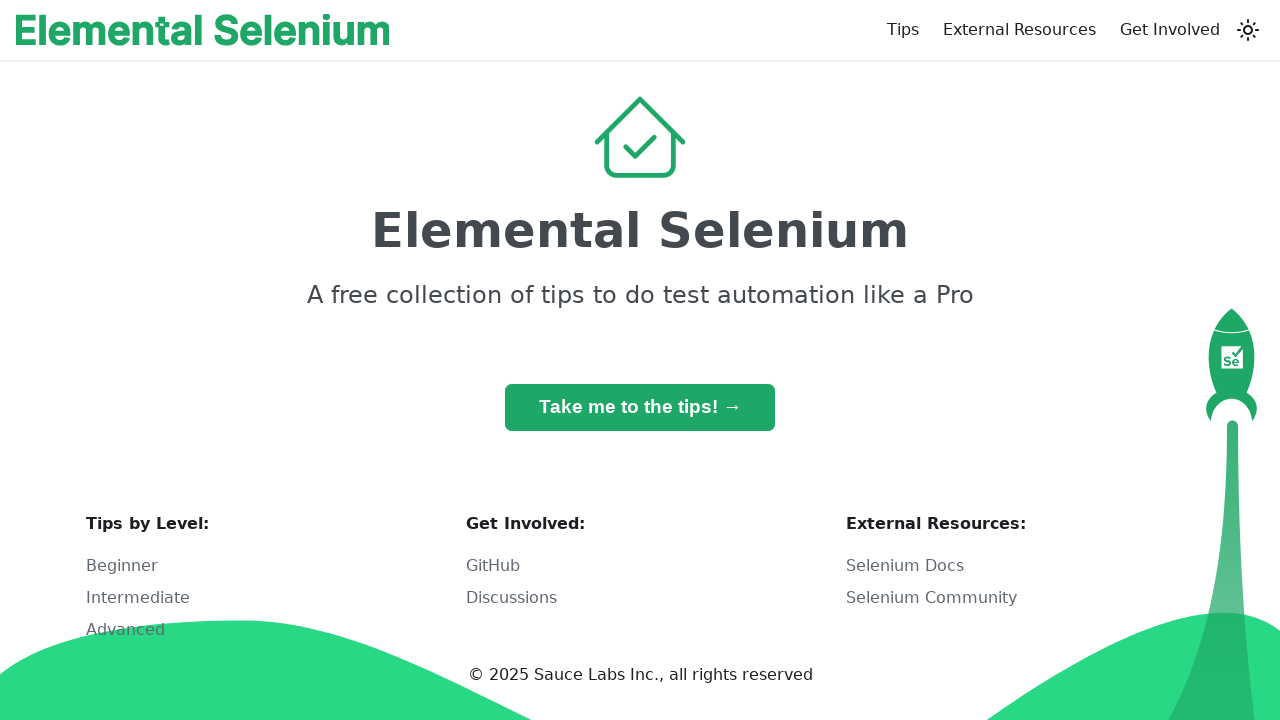

Located 'Elemental Selenium' heading in new page
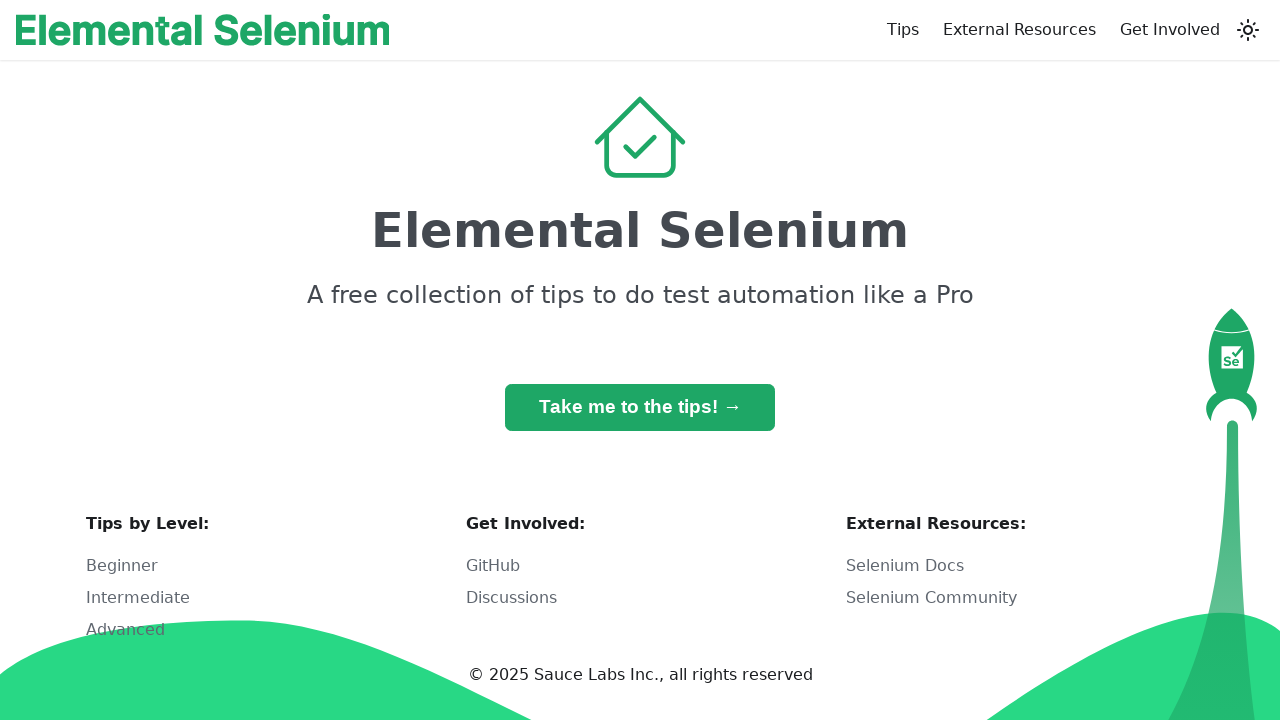

Verified heading text matches 'Elemental Selenium'
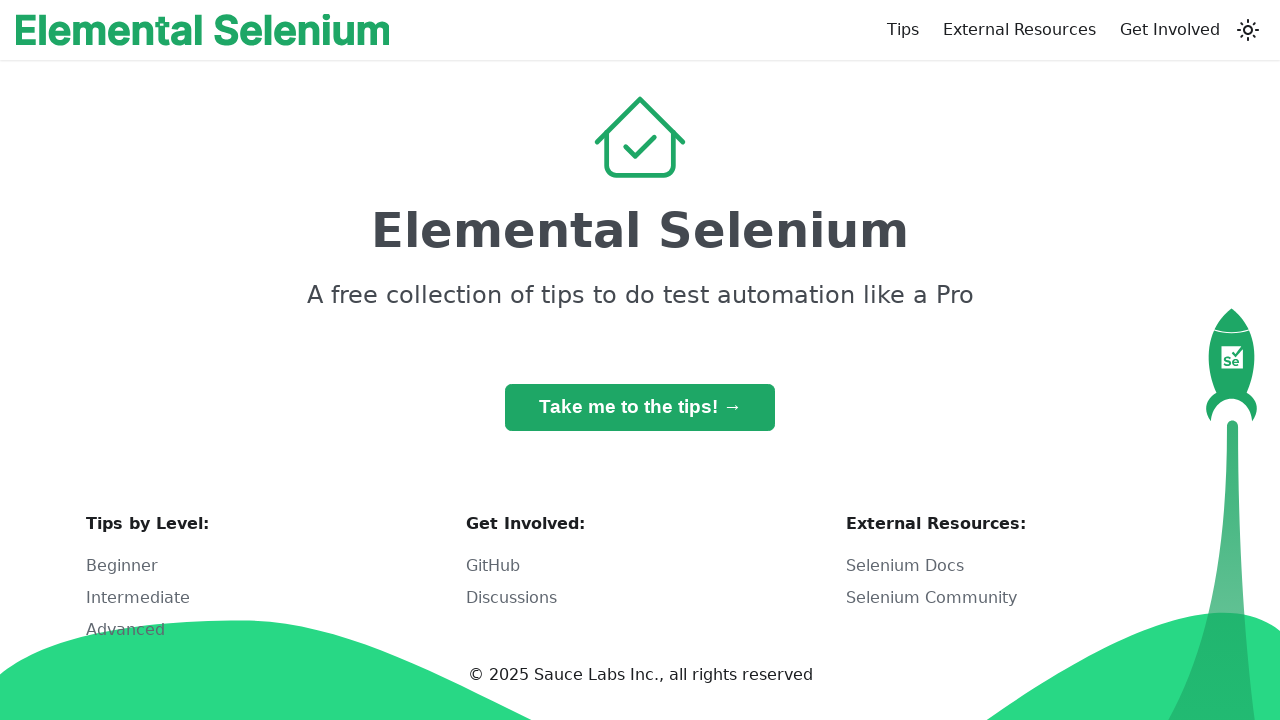

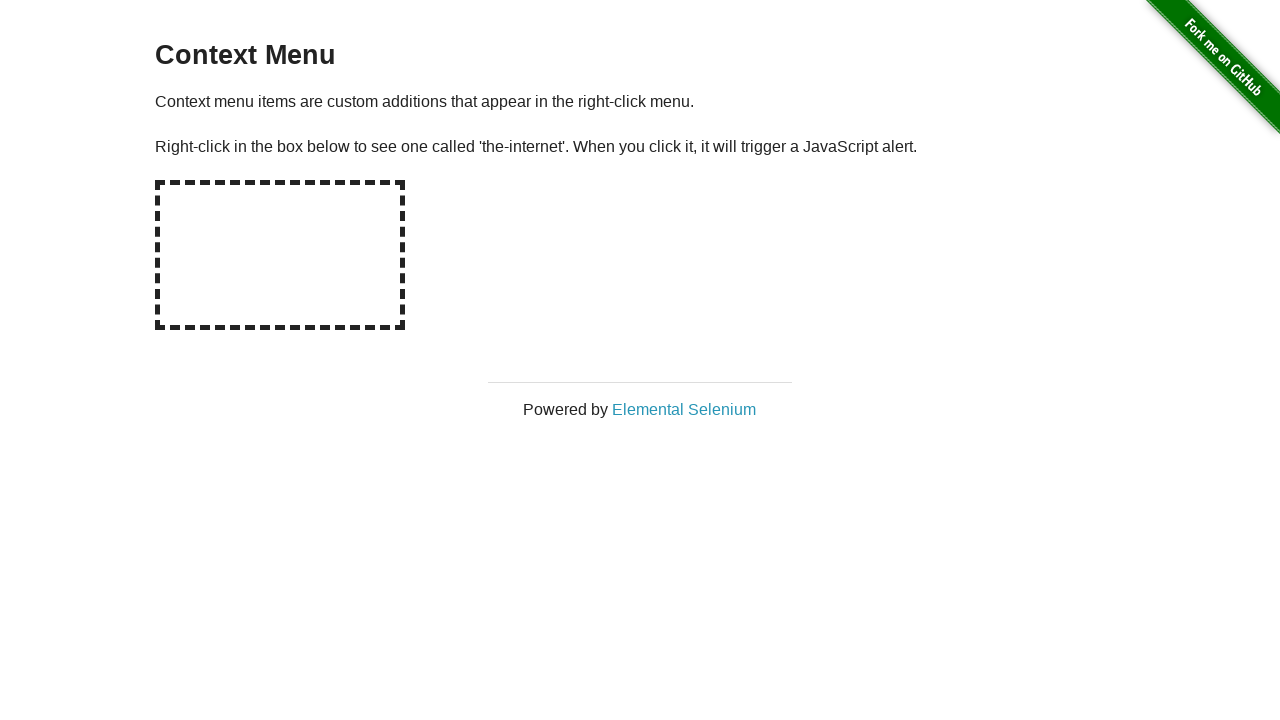